Navigates to Mars news page and waits for the news content to load

Starting URL: https://data-class-mars.s3.amazonaws.com/Mars/index.html

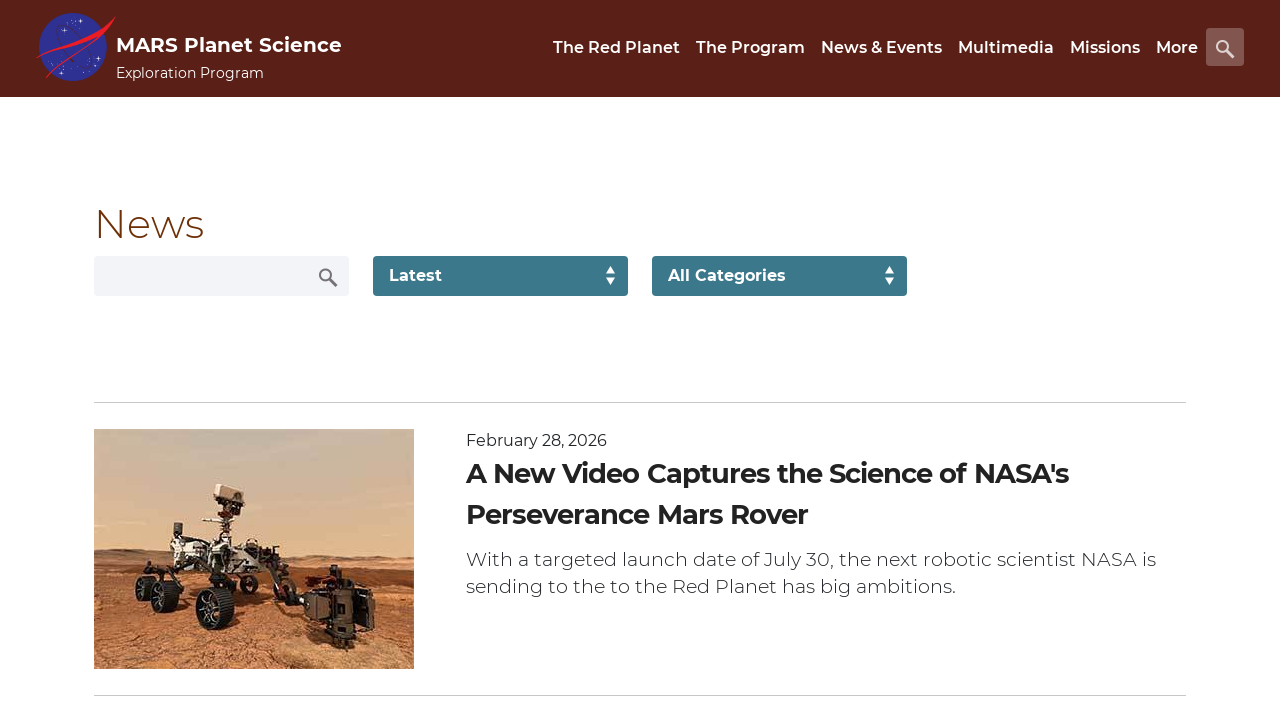

Navigated to Mars news page
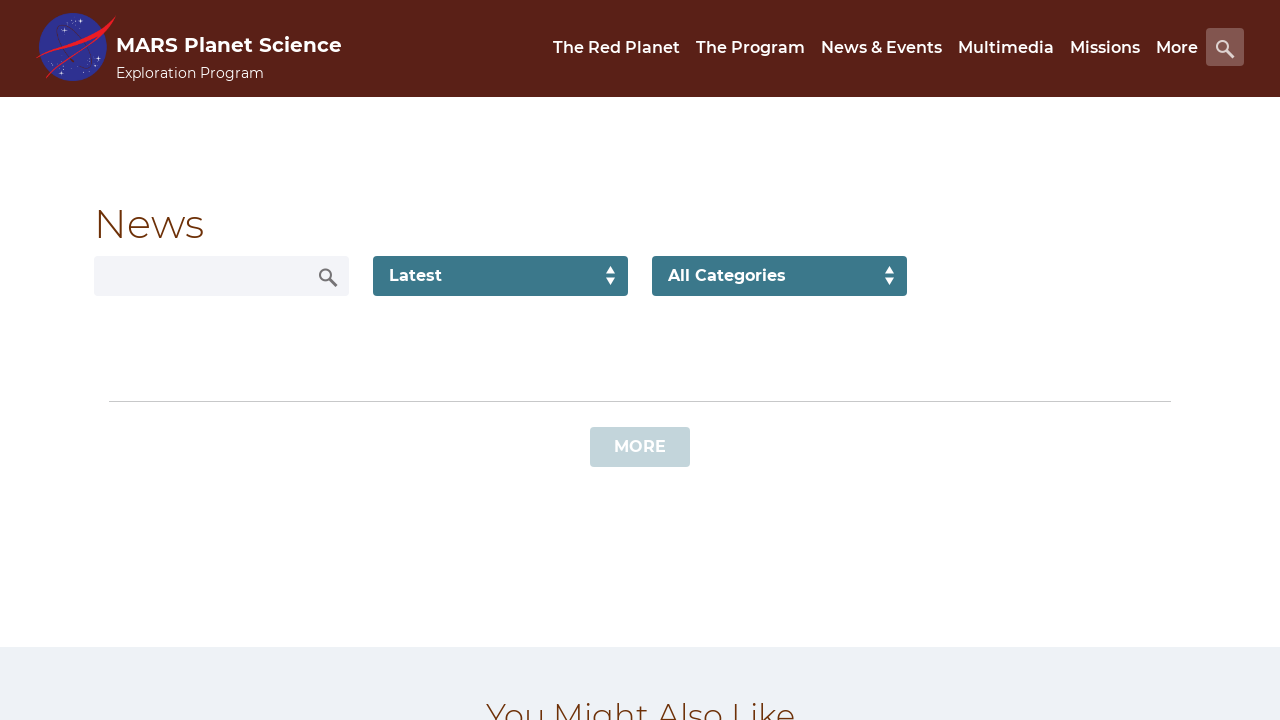

News content list loaded
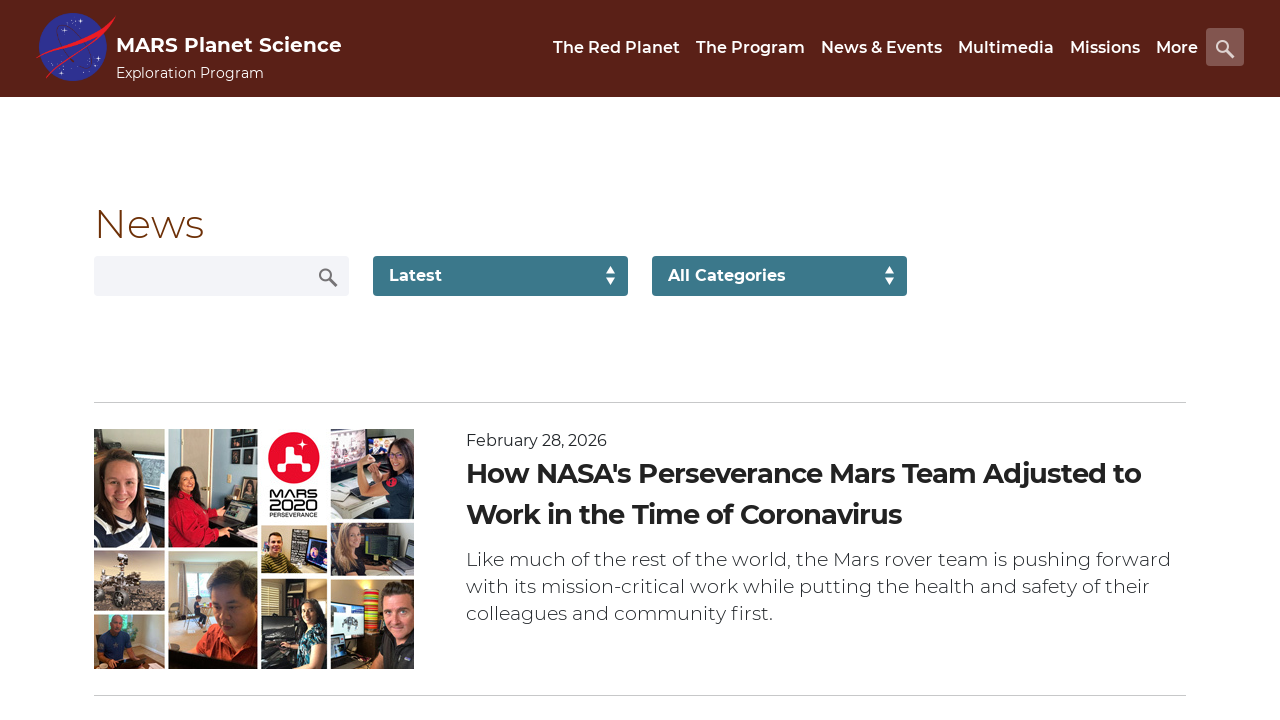

News title element is present
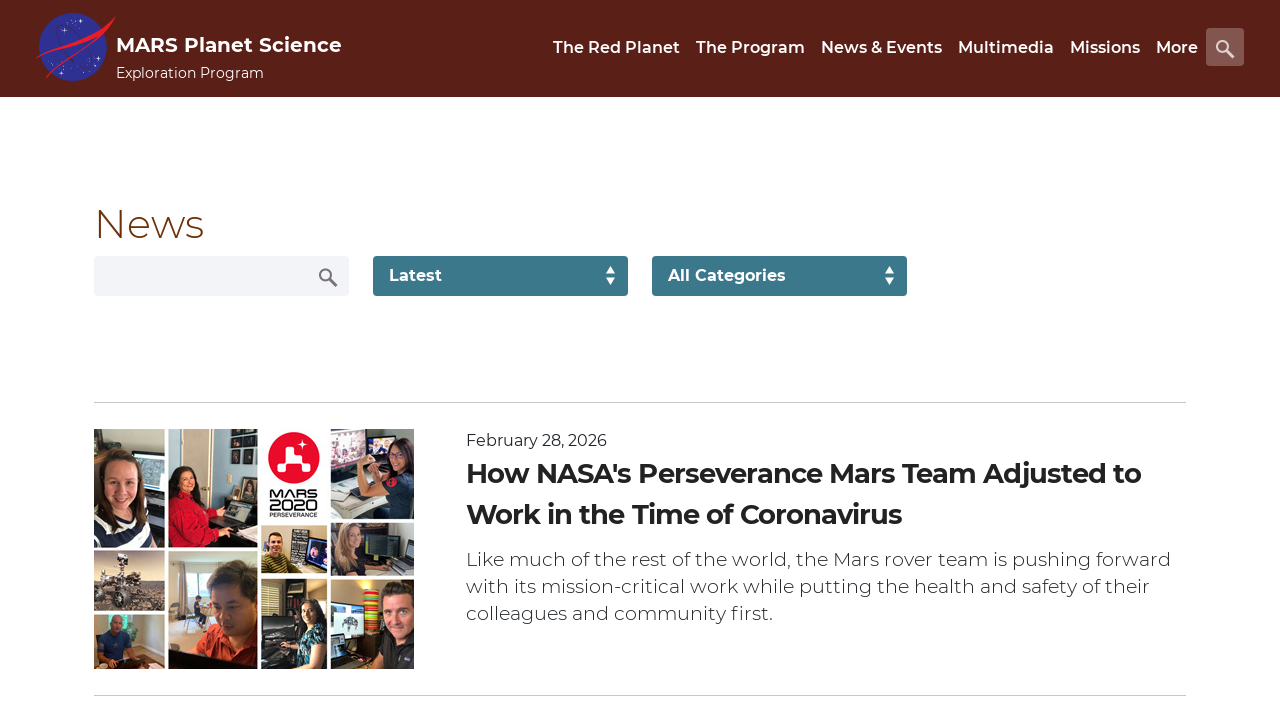

Article teaser body element is present
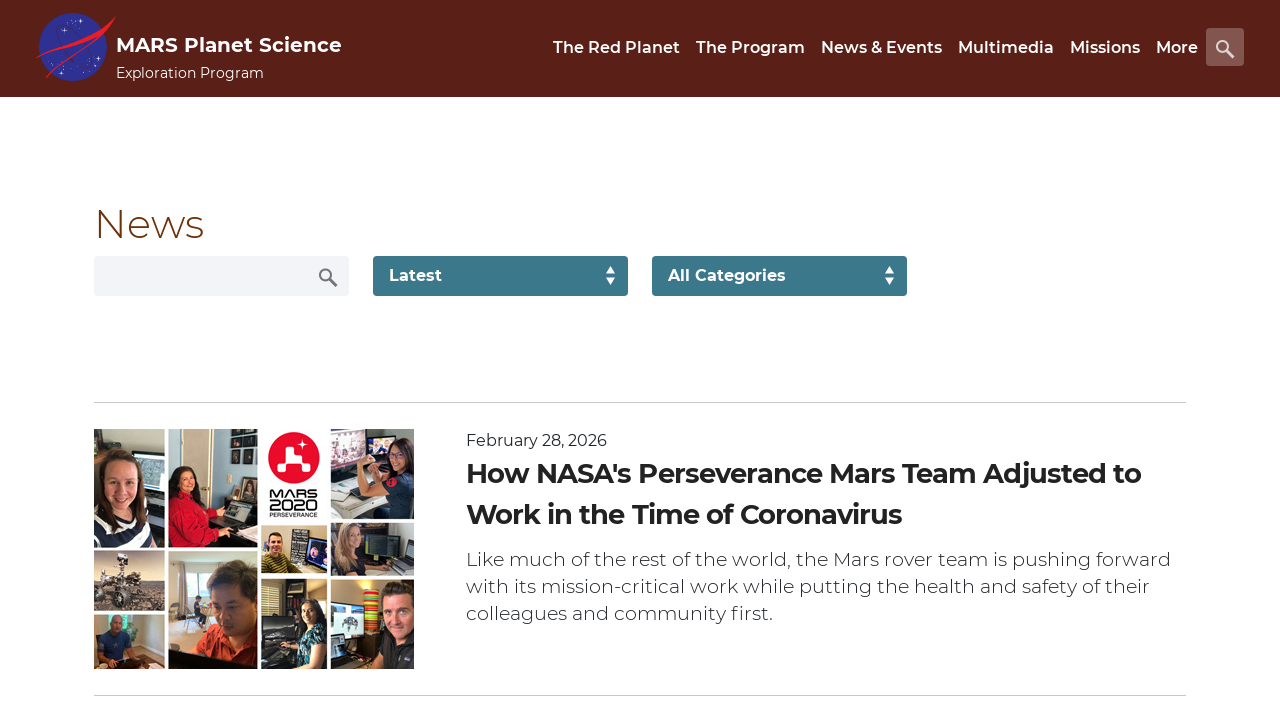

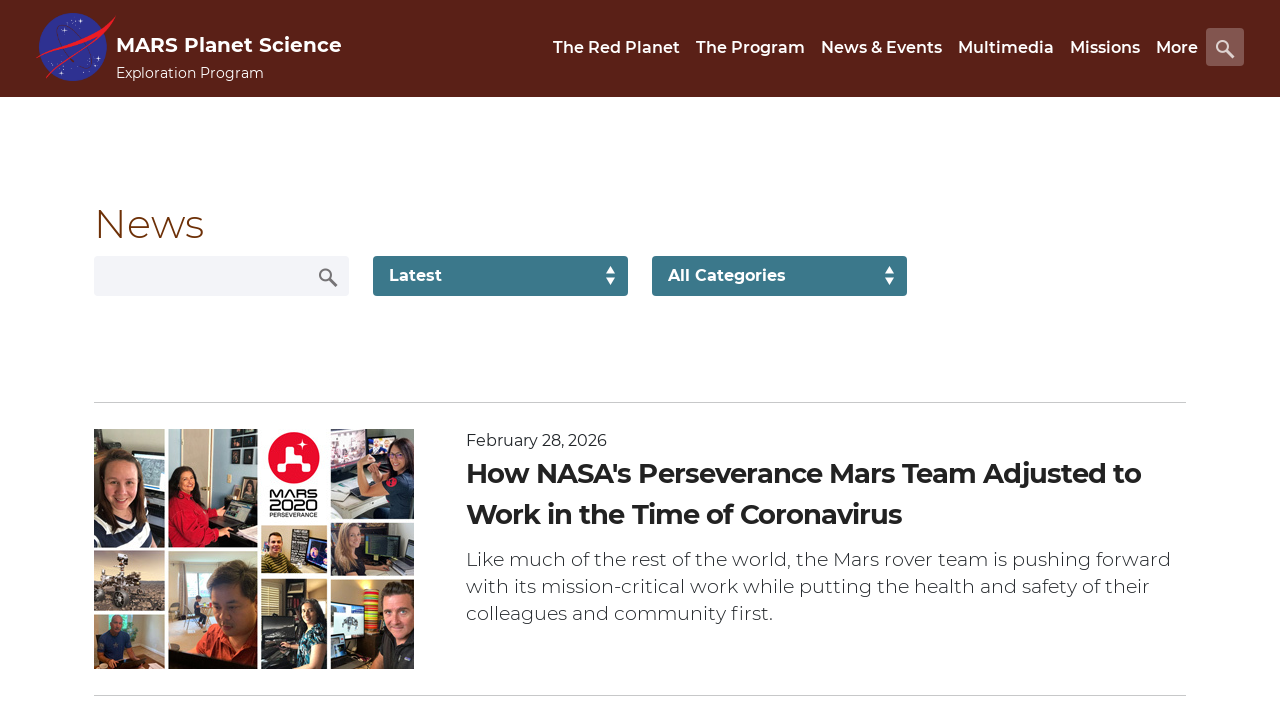